Tests dropdown functionality without select tags by selecting "Mango" from the fruit dropdown and "Reading" from the hobbies dropdown

Starting URL: https://syntaxprojects.com/no-select-tag-dropdown-demo-homework.php

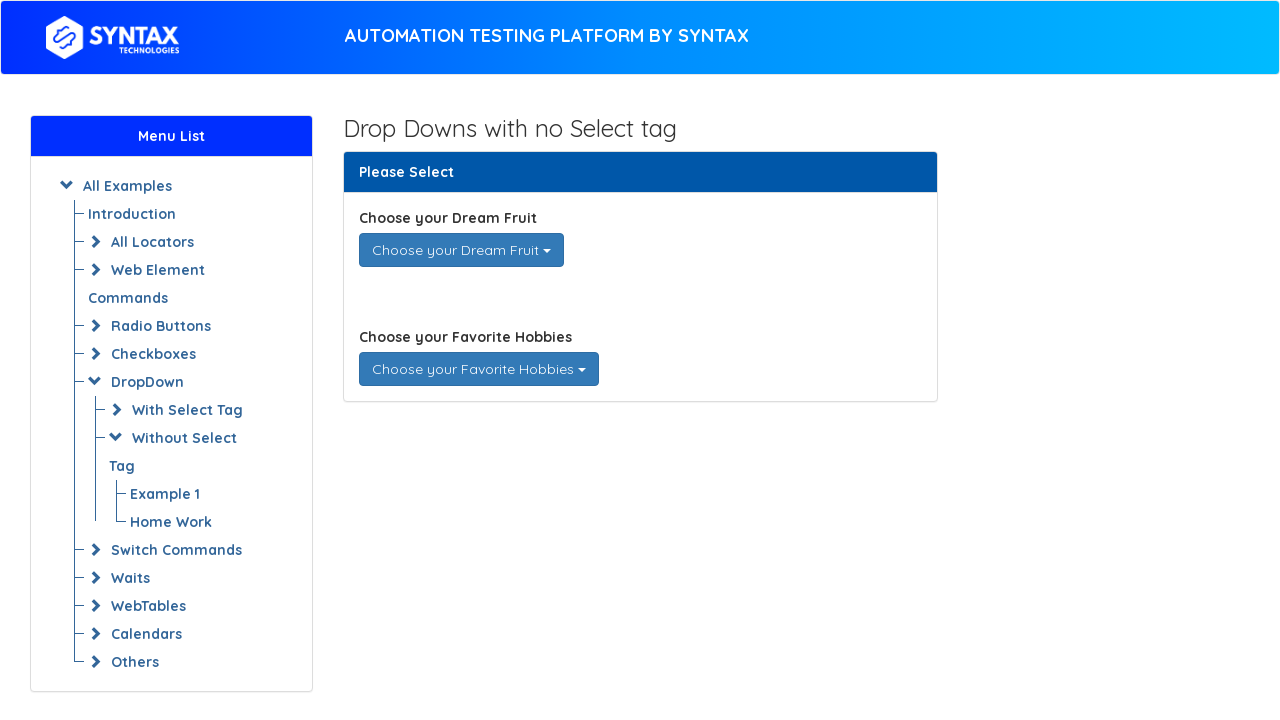

Clicked on Dream Fruit dropdown to open it at (461, 250) on div#dream_fruits
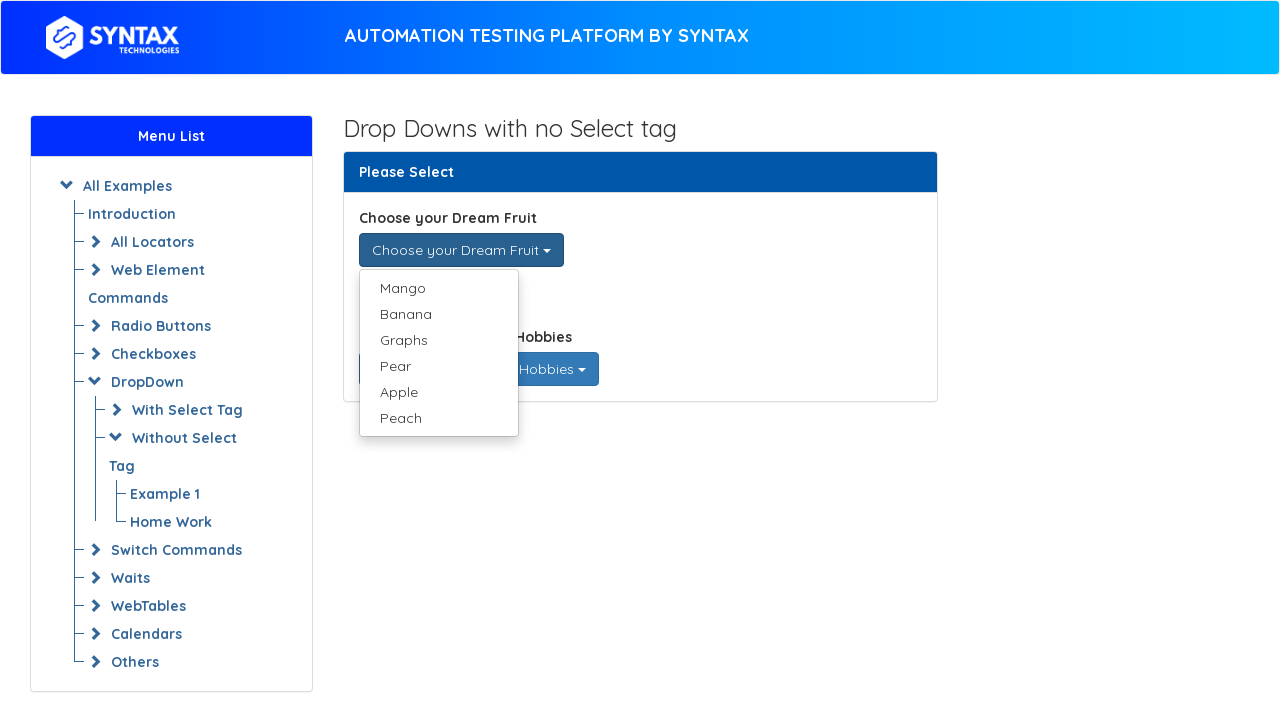

Selected 'Mango' from the fruit dropdown at (438, 288) on xpath=//ul[@class='dropdown-menu single-dropdown-menu']/li/a >> nth=0
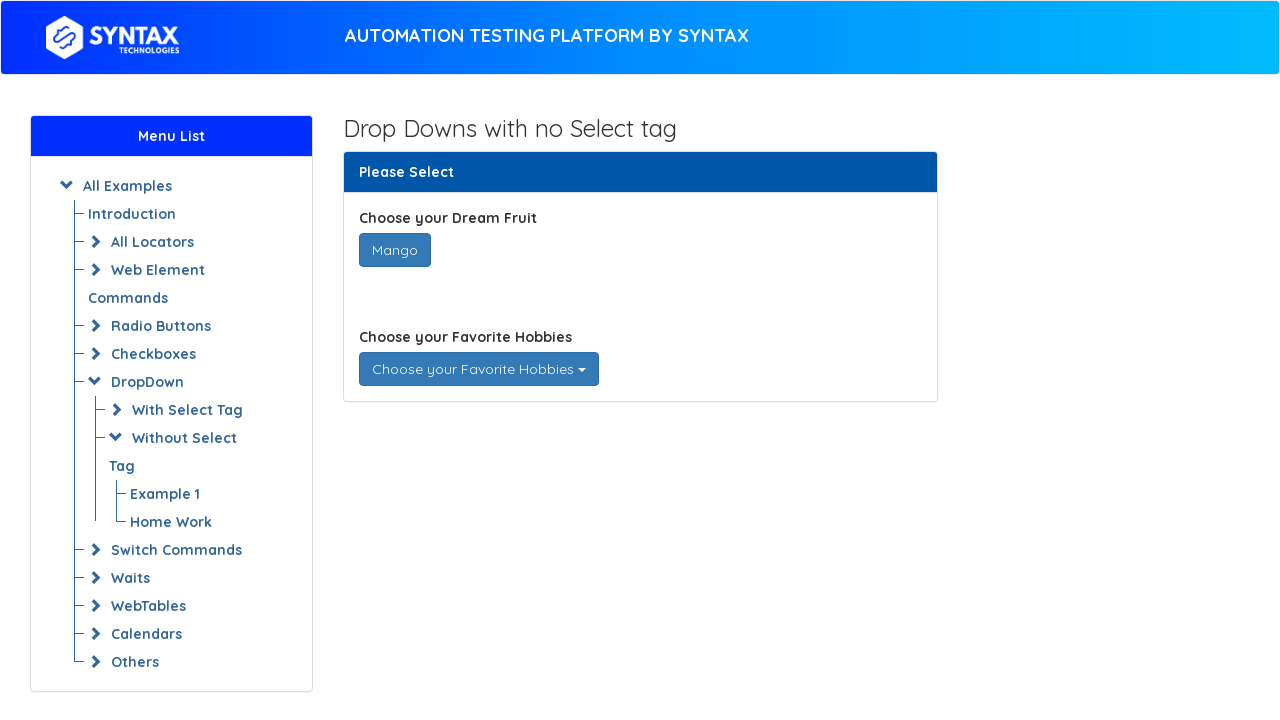

Clicked on Favorite Hobbies dropdown to open it at (478, 369) on div#favorite_hobbies
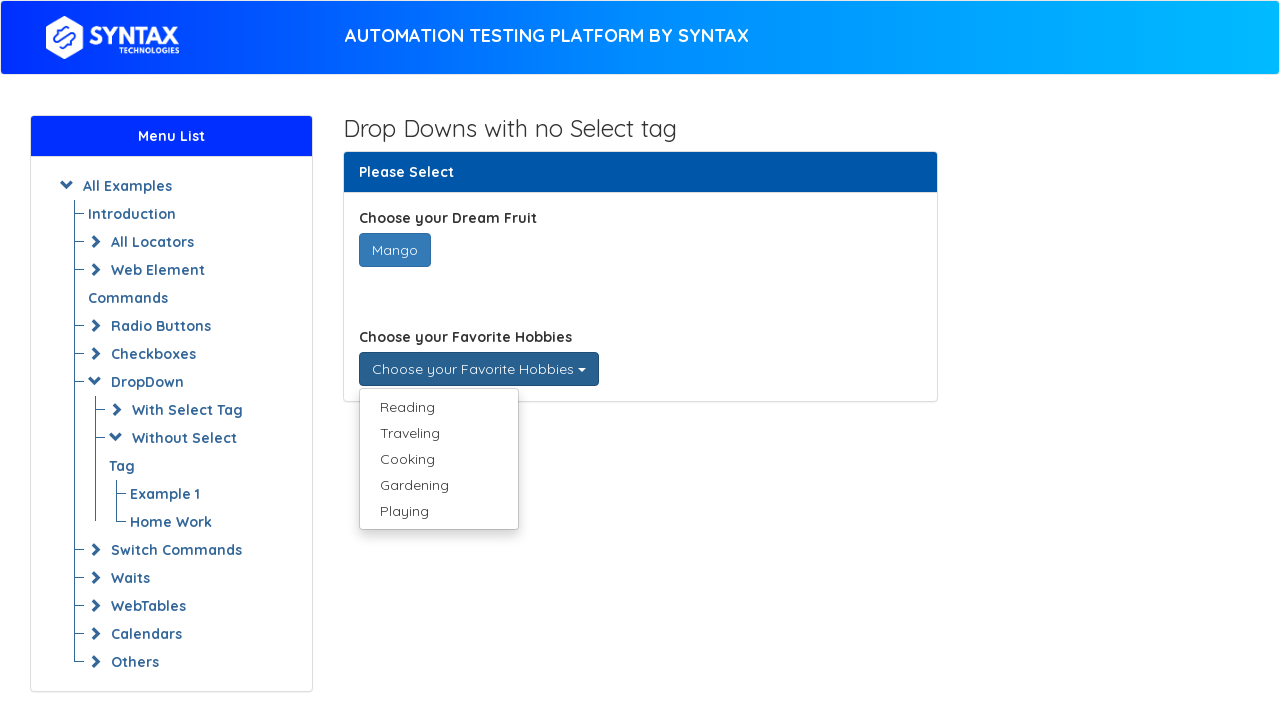

Selected 'Reading' from the hobbies dropdown at (438, 407) on xpath=//ul[@class='dropdown-menu multi-dropdown-menu']/li/a >> nth=0
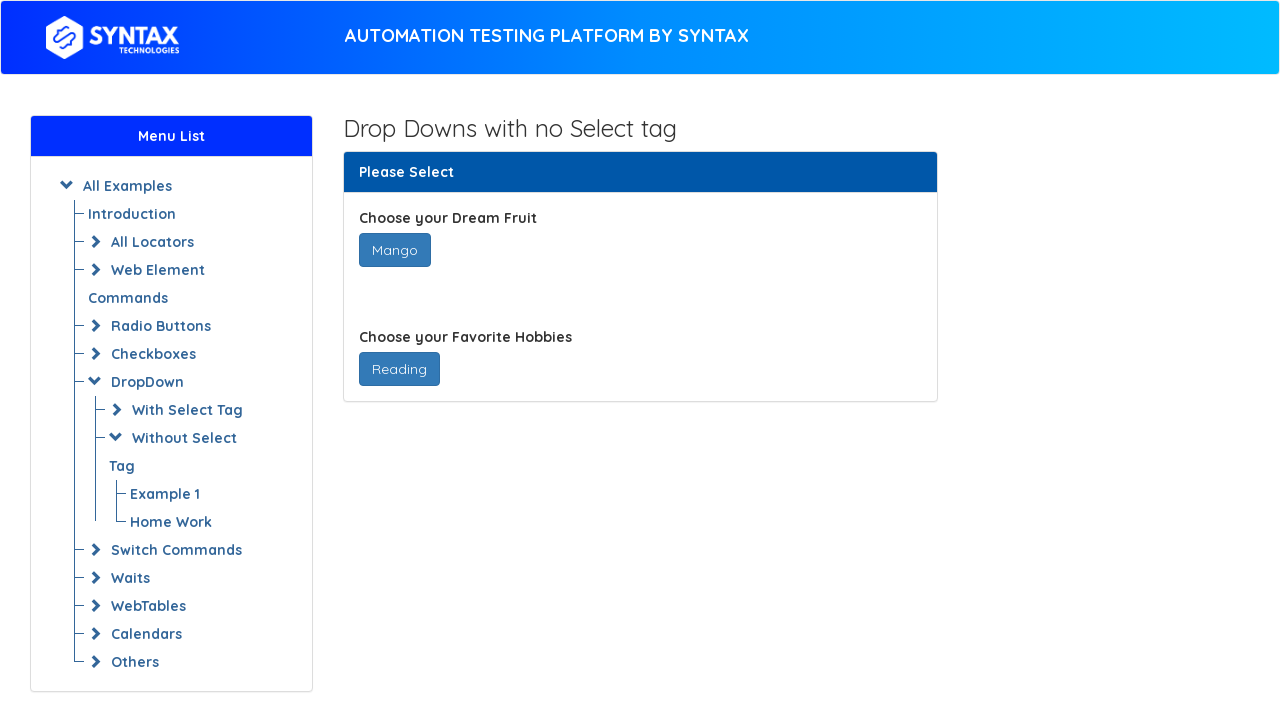

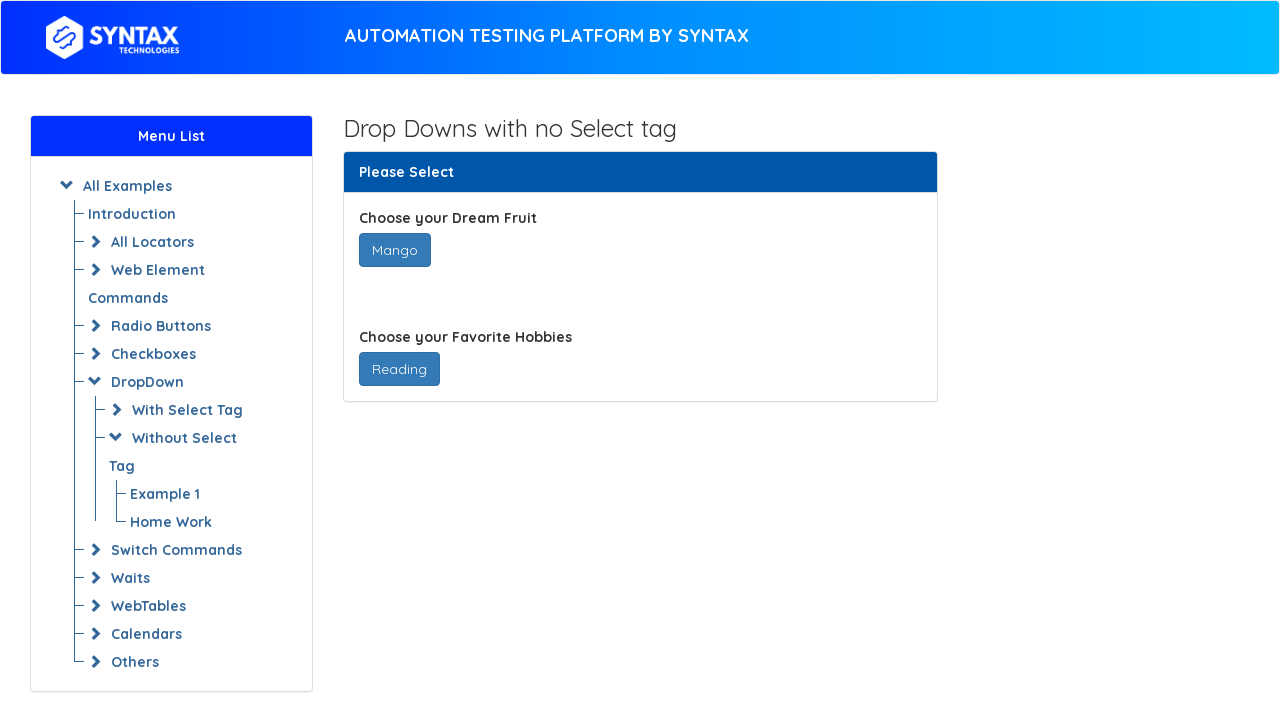